Tests an e-commerce vegetable cart by adding multiple items to cart, proceeding to checkout, and applying a promo code

Starting URL: https://rahulshettyacademy.com/seleniumPractise/#/

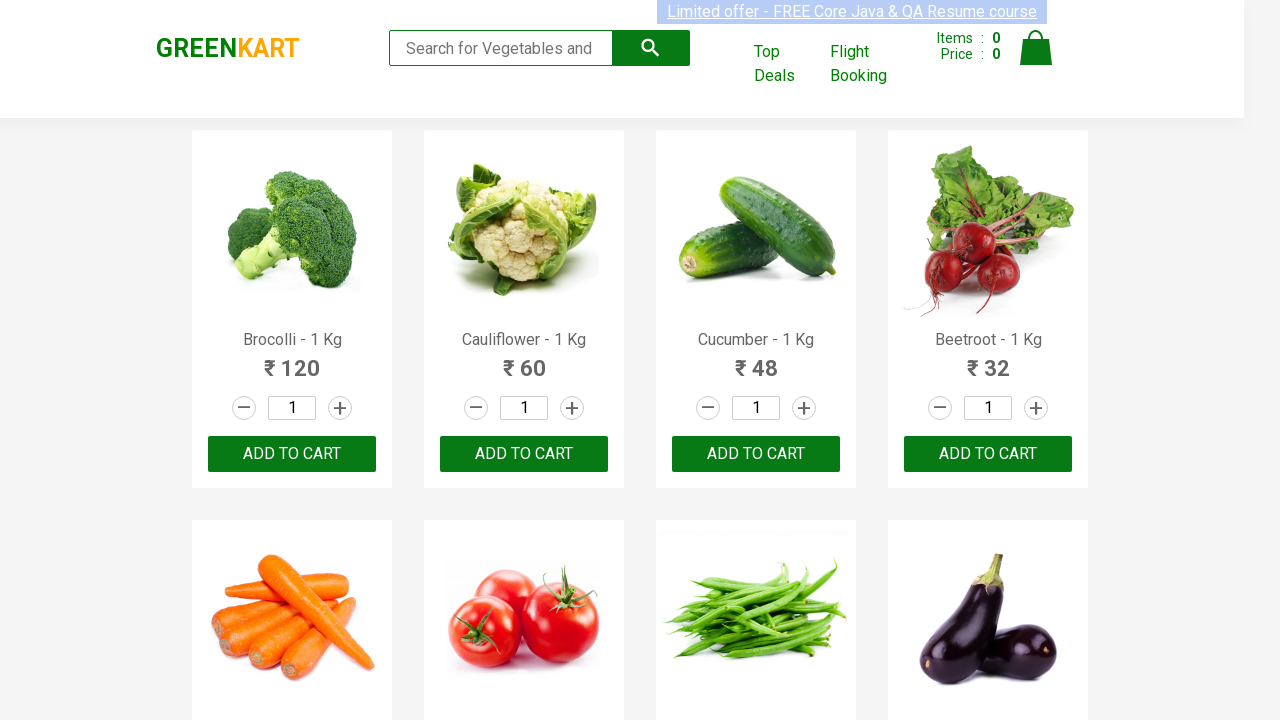

Waited 3 seconds for page to load
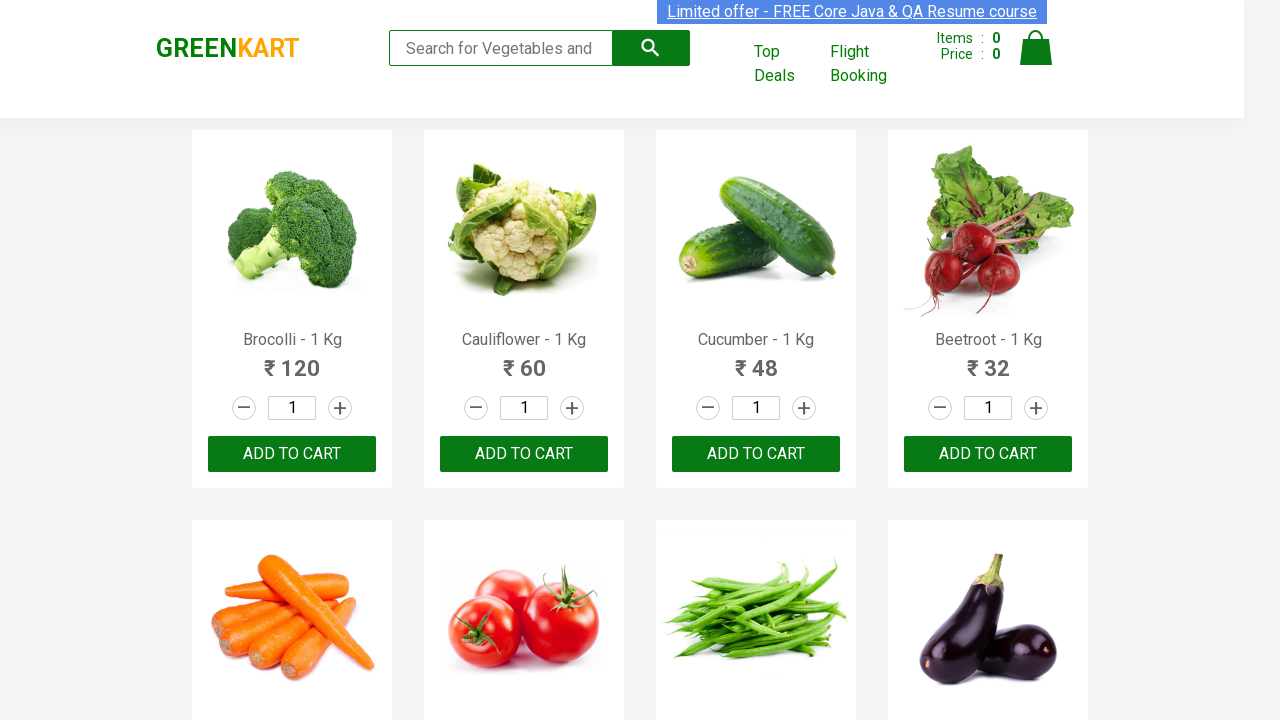

Retrieved all product name elements from page
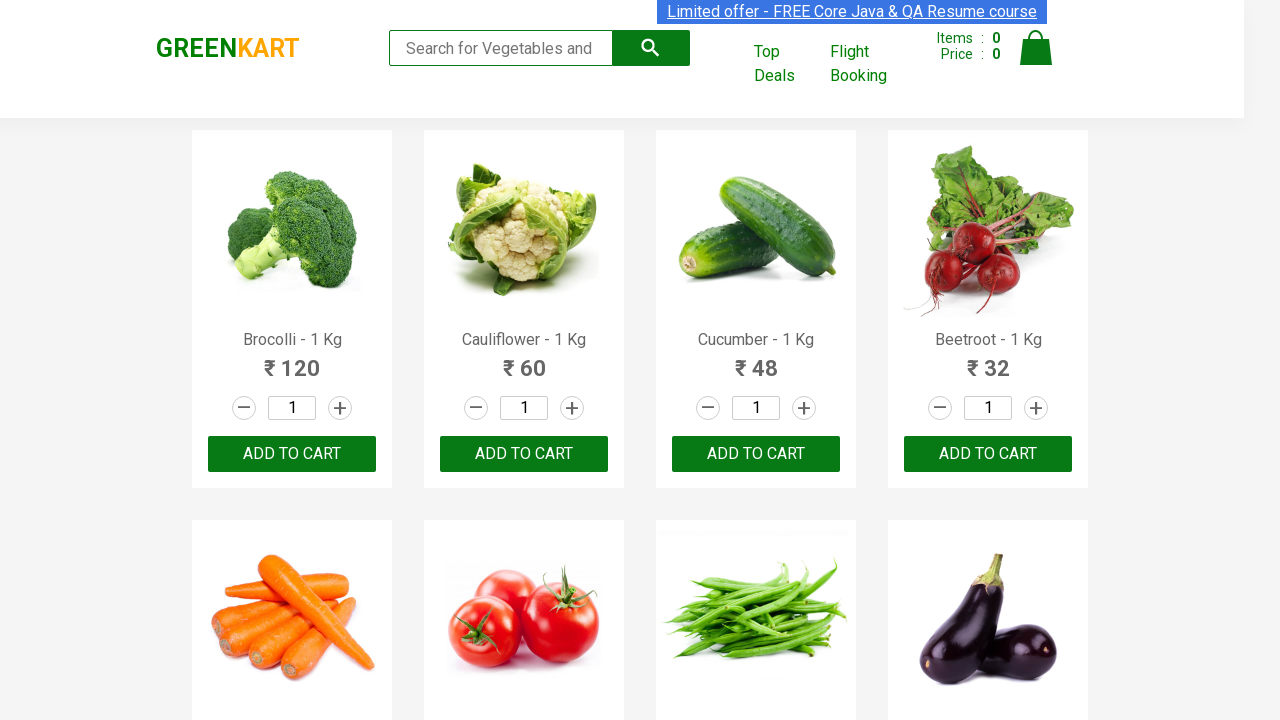

Clicked 'Add to Cart' for Brocolli at (292, 454) on div.product-action > button >> nth=0
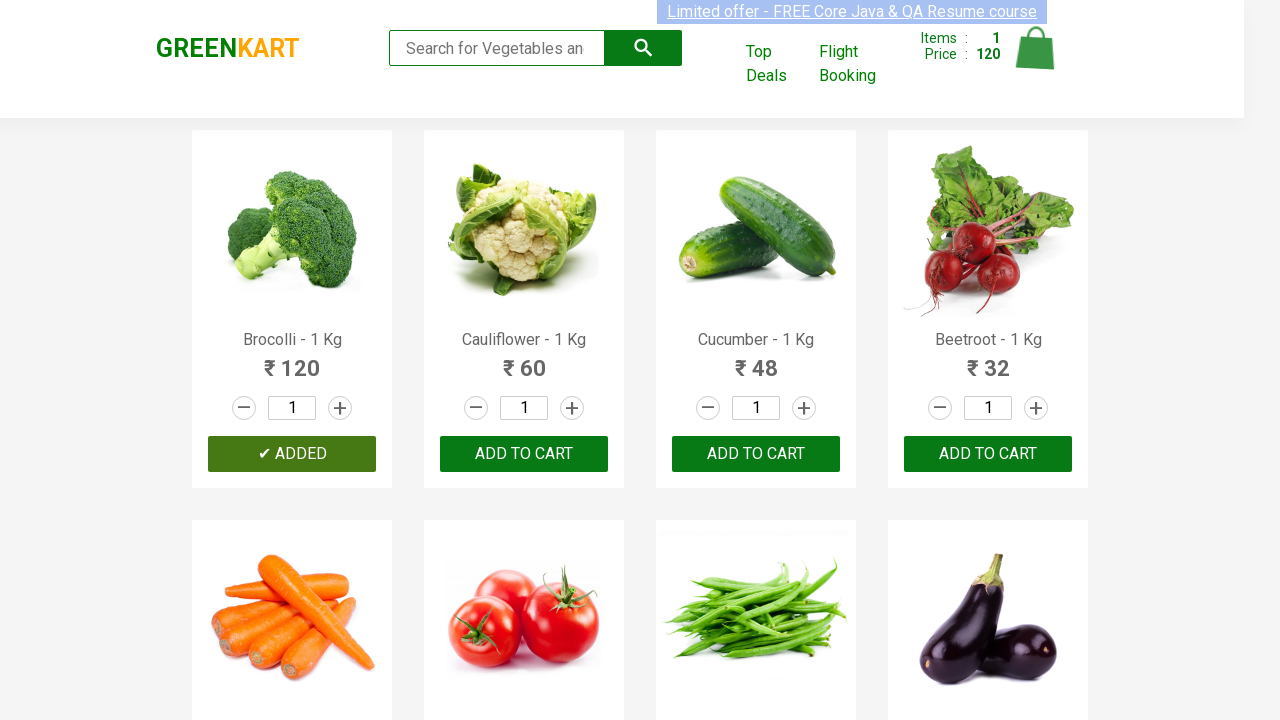

Clicked 'Add to Cart' for Cucumber at (756, 454) on div.product-action > button >> nth=2
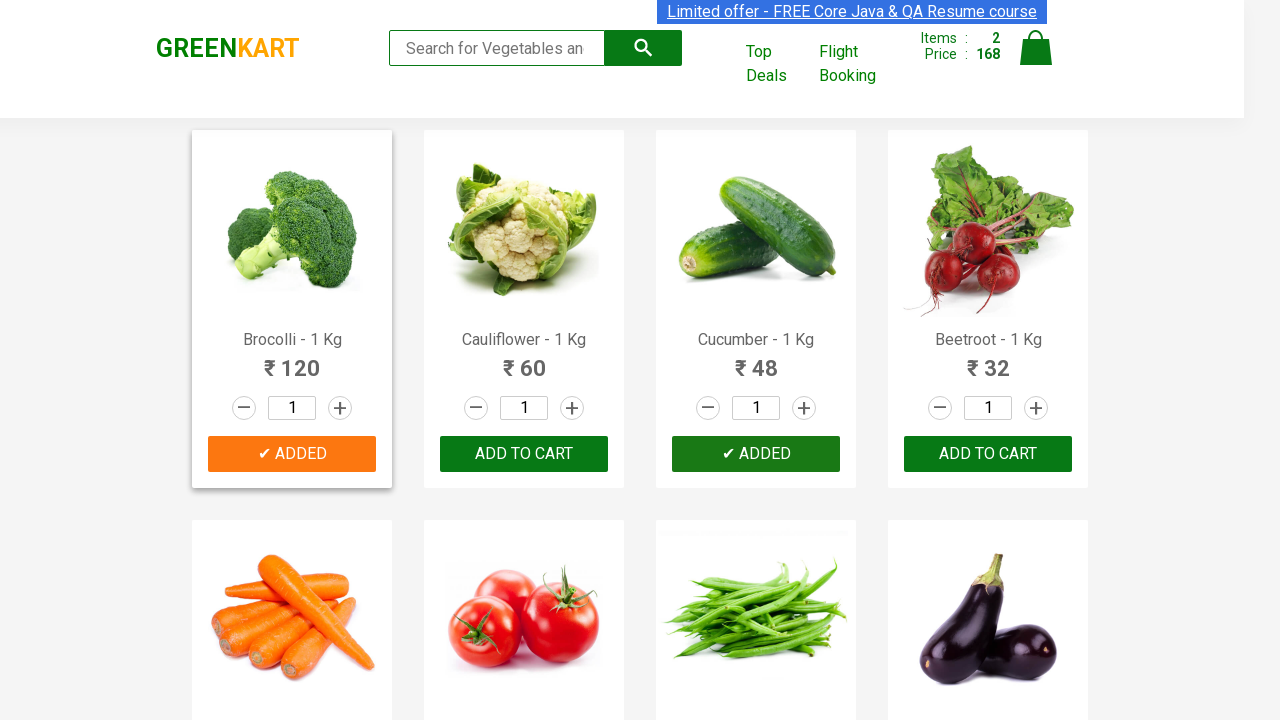

Clicked 'Add to Cart' for Tomato at (524, 360) on div.product-action > button >> nth=5
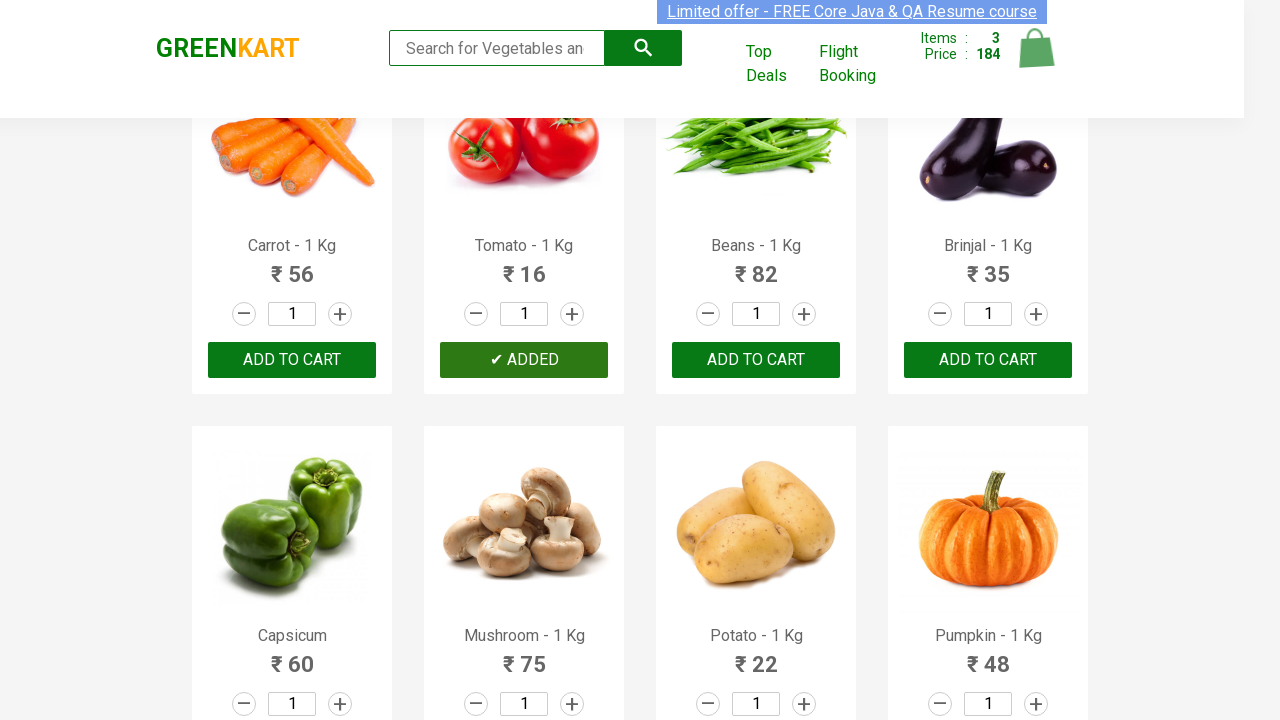

Clicked 'Add to Cart' for Mushroom at (524, 360) on div.product-action > button >> nth=9
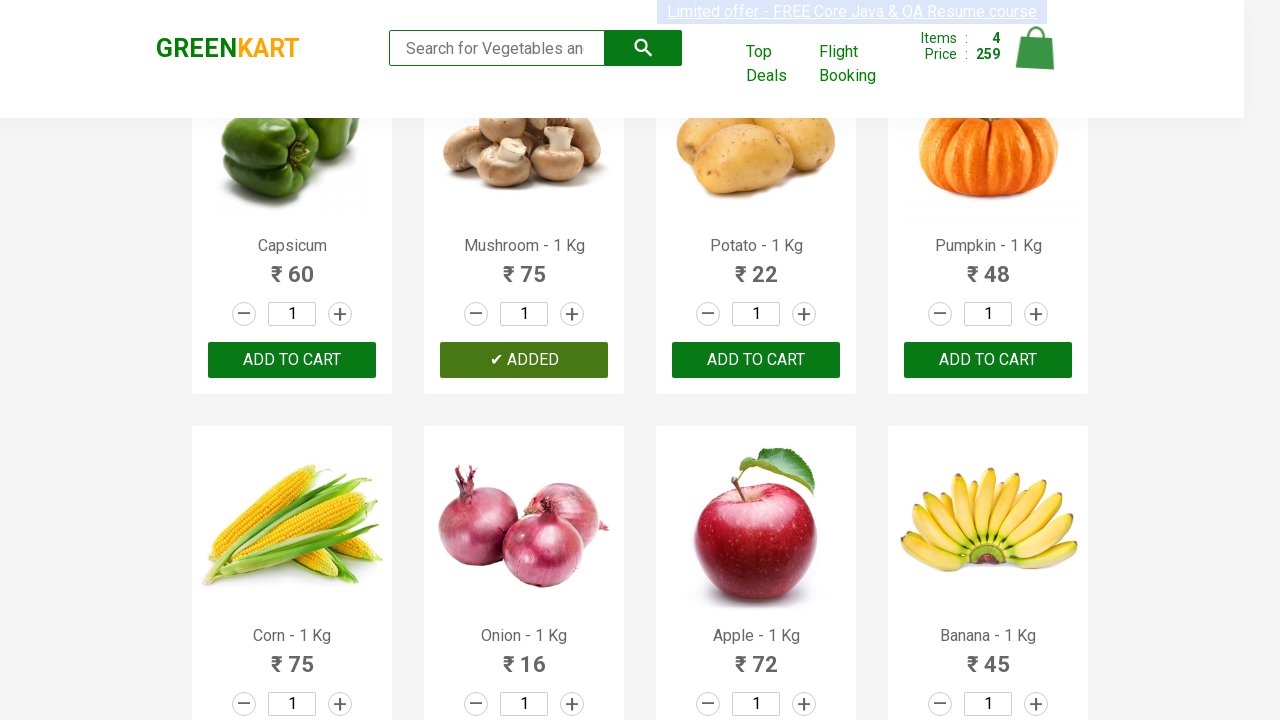

Clicked 'Add to Cart' for Mango at (524, 360) on div.product-action > button >> nth=17
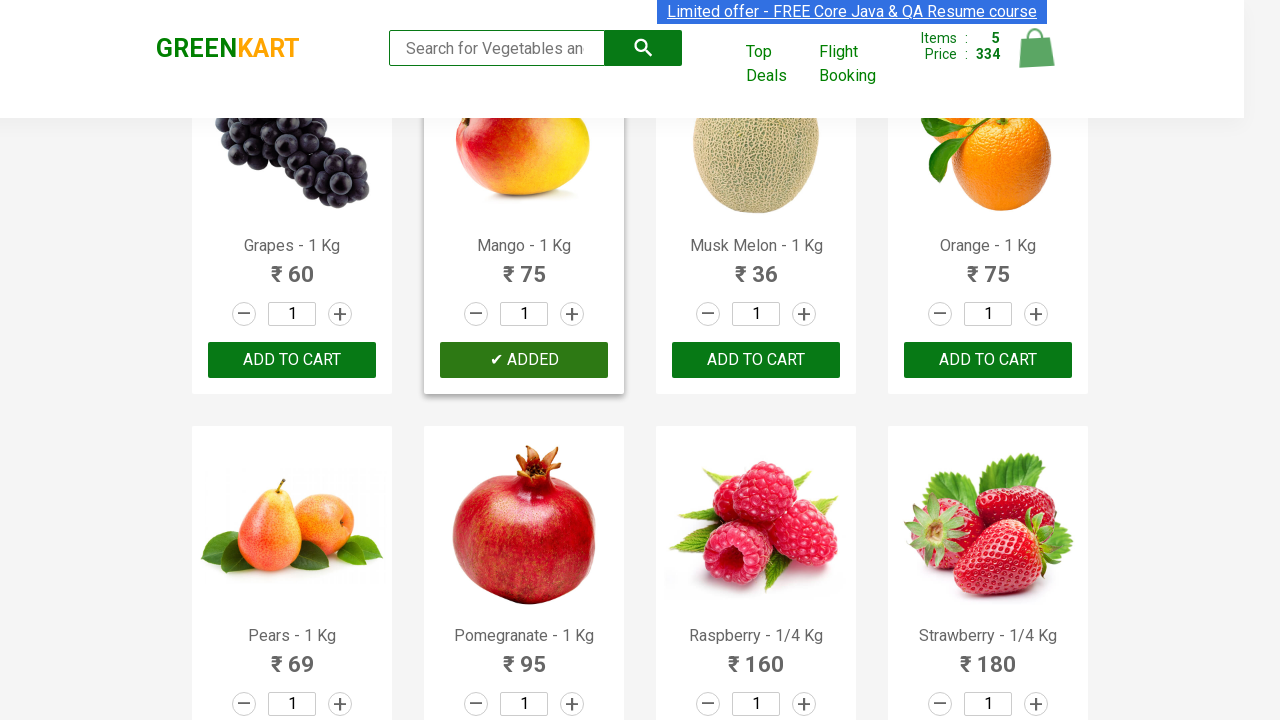

Clicked cart icon to view shopping cart at (1036, 59) on a.cart-icon
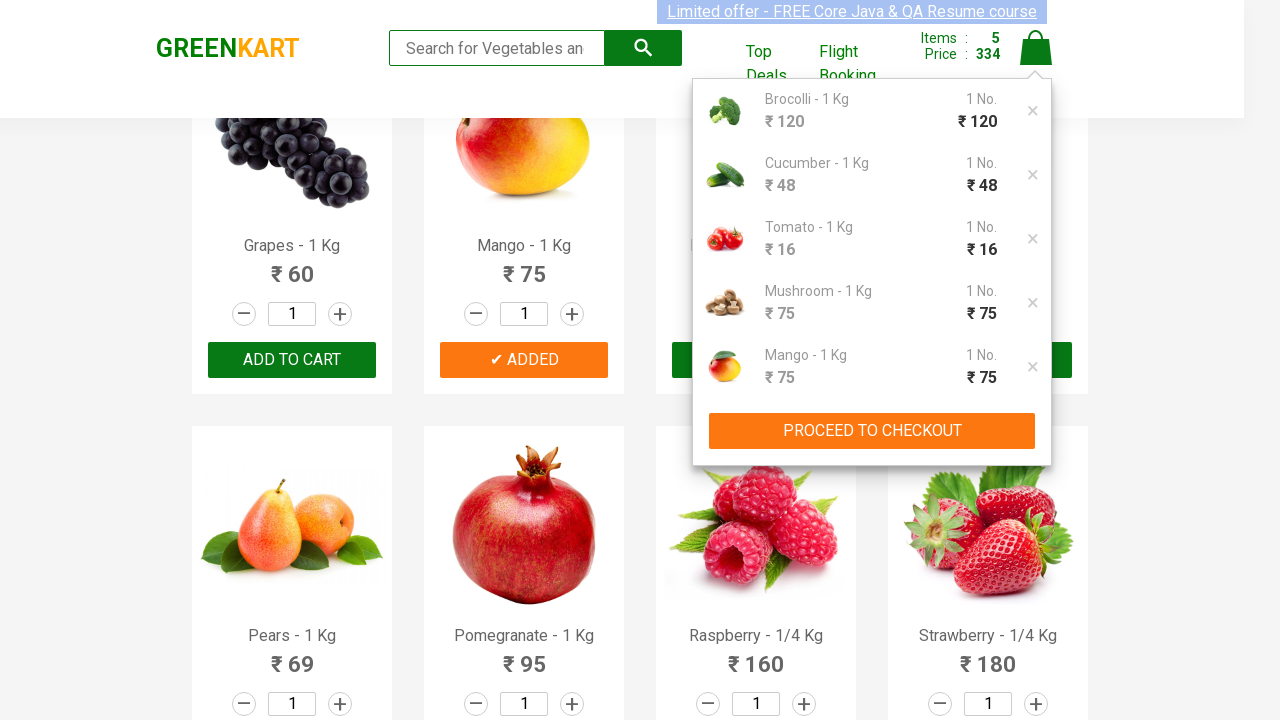

Clicked 'PROCEED TO CHECKOUT' button at (872, 431) on xpath=//button[text()= 'PROCEED TO CHECKOUT']
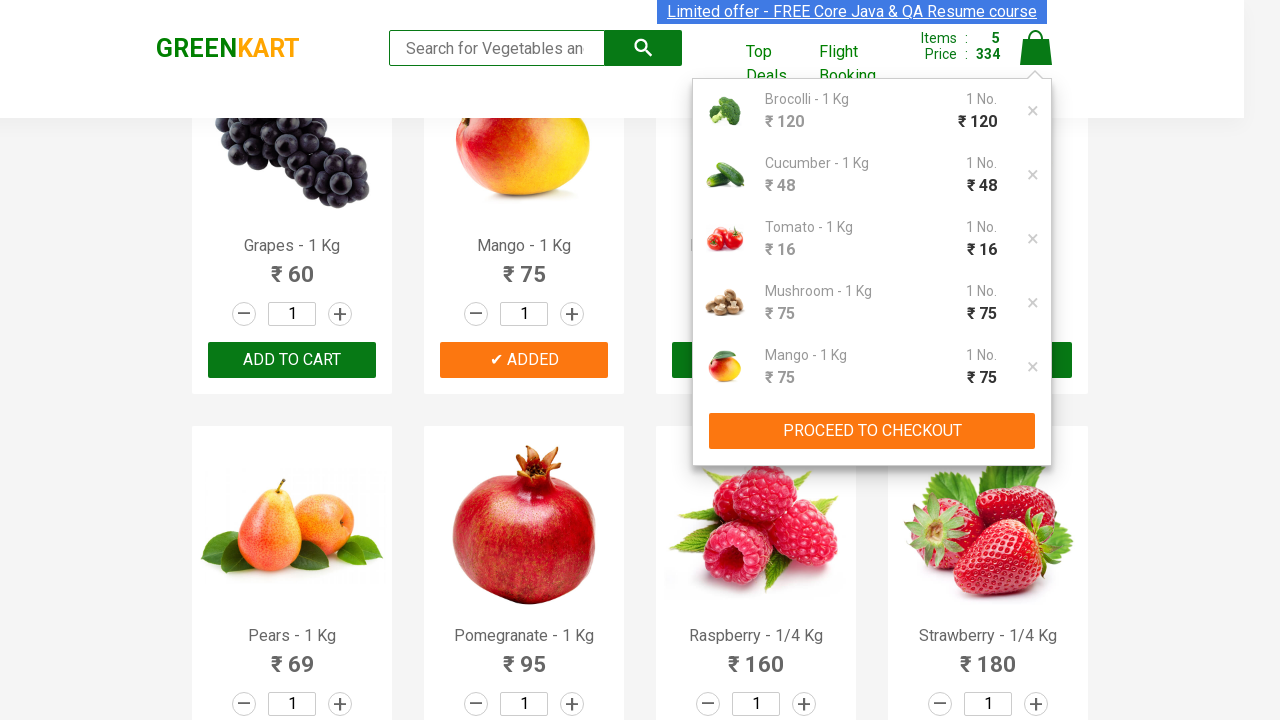

Promo code input field became visible
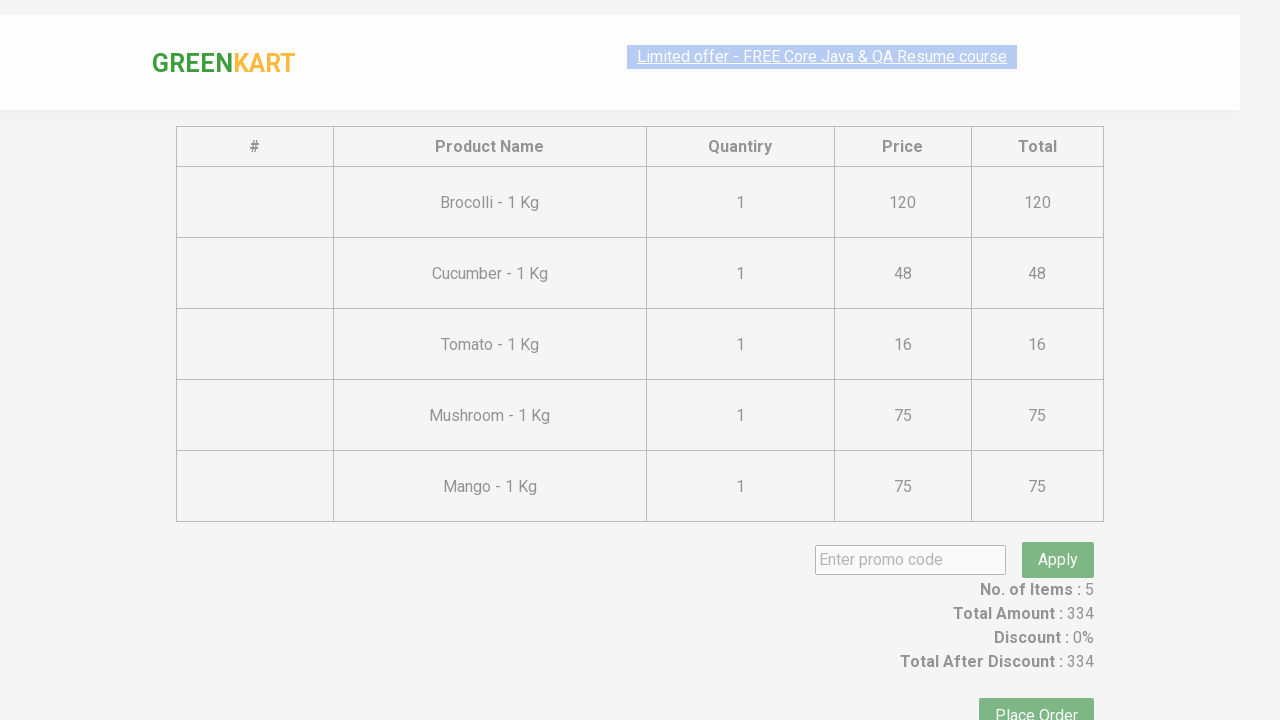

Entered promo code 'rahulshettyacademy' into the input field on input.promoCode
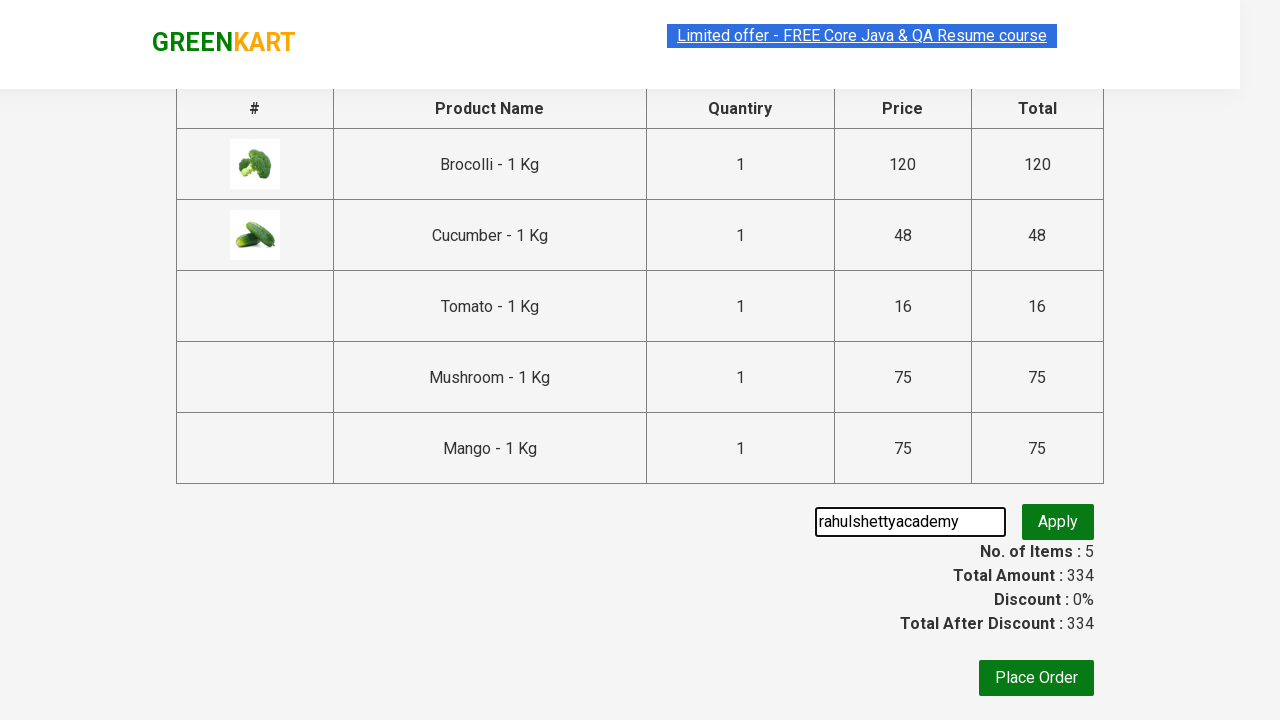

Clicked 'Apply' button to apply the promo code at (1058, 530) on button.promoBtn
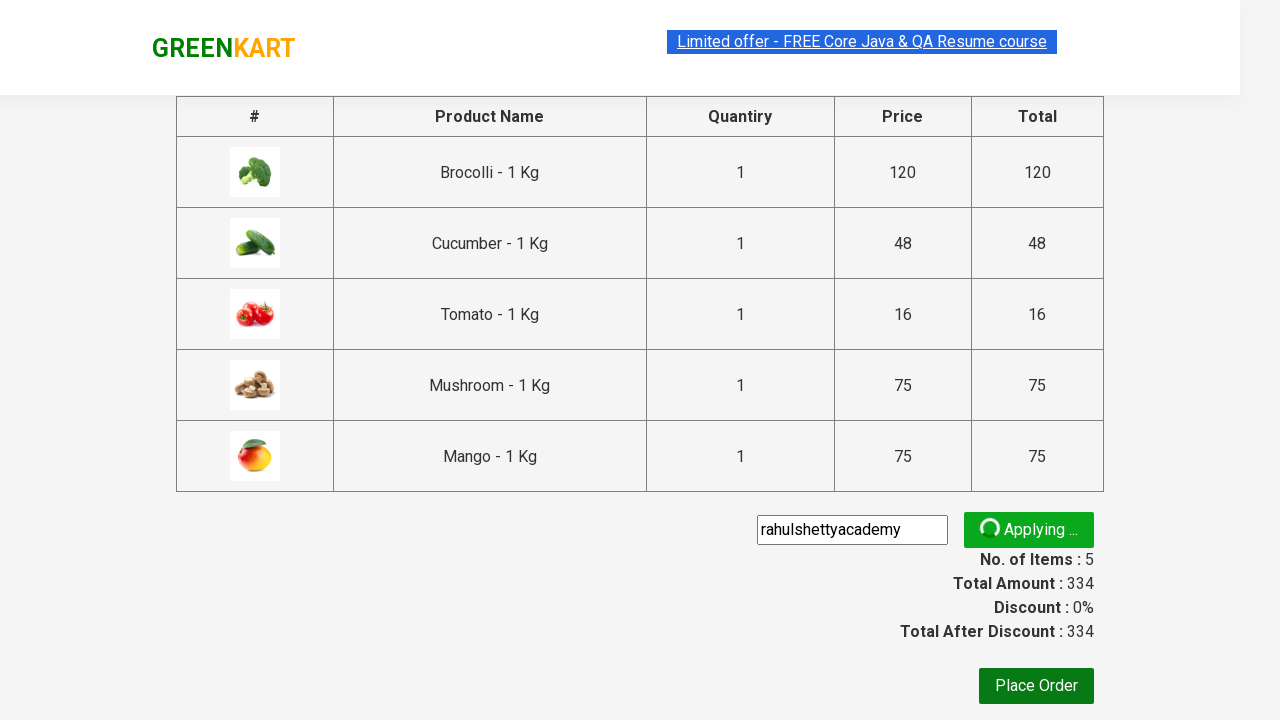

Promo code response message appeared
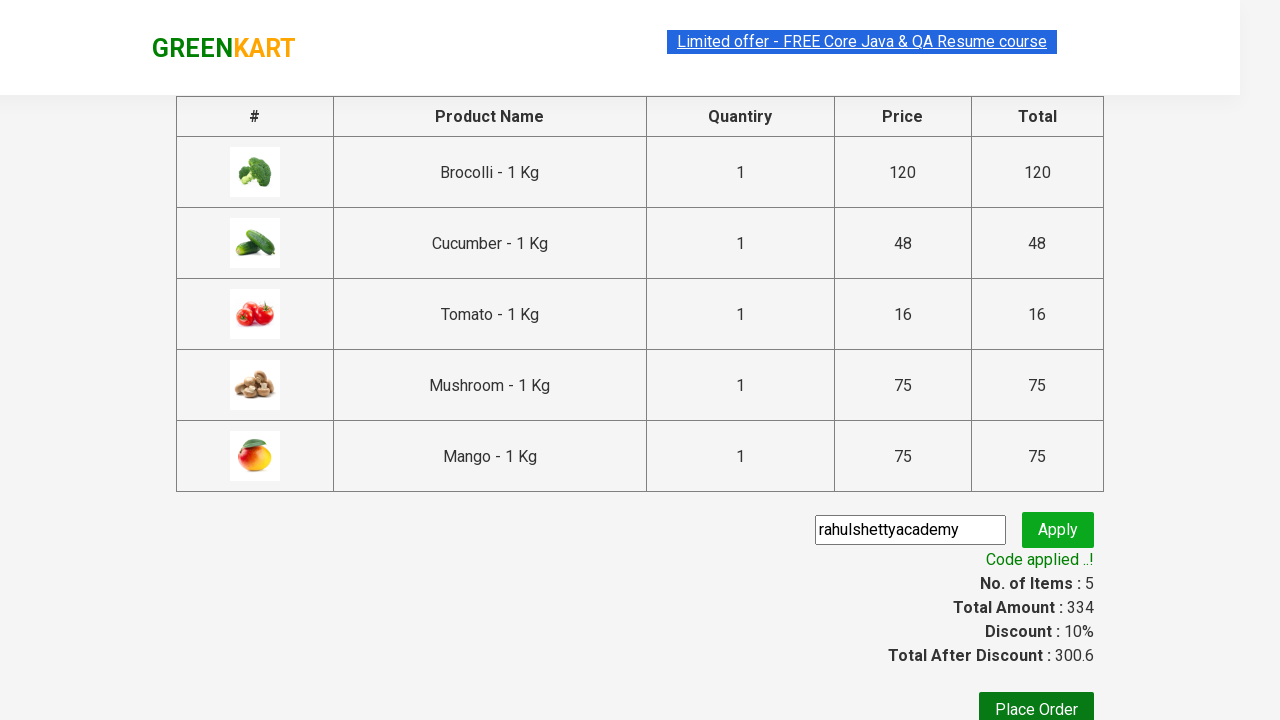

Retrieved promo info message: Code applied ..!
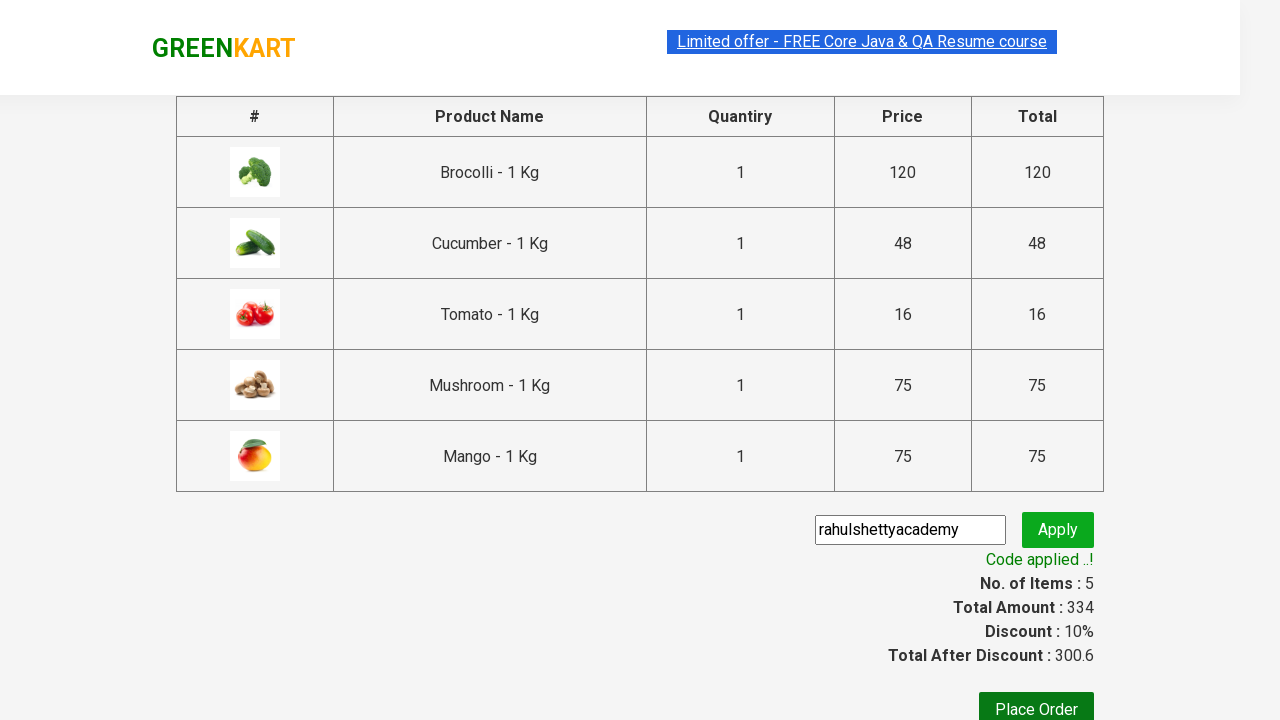

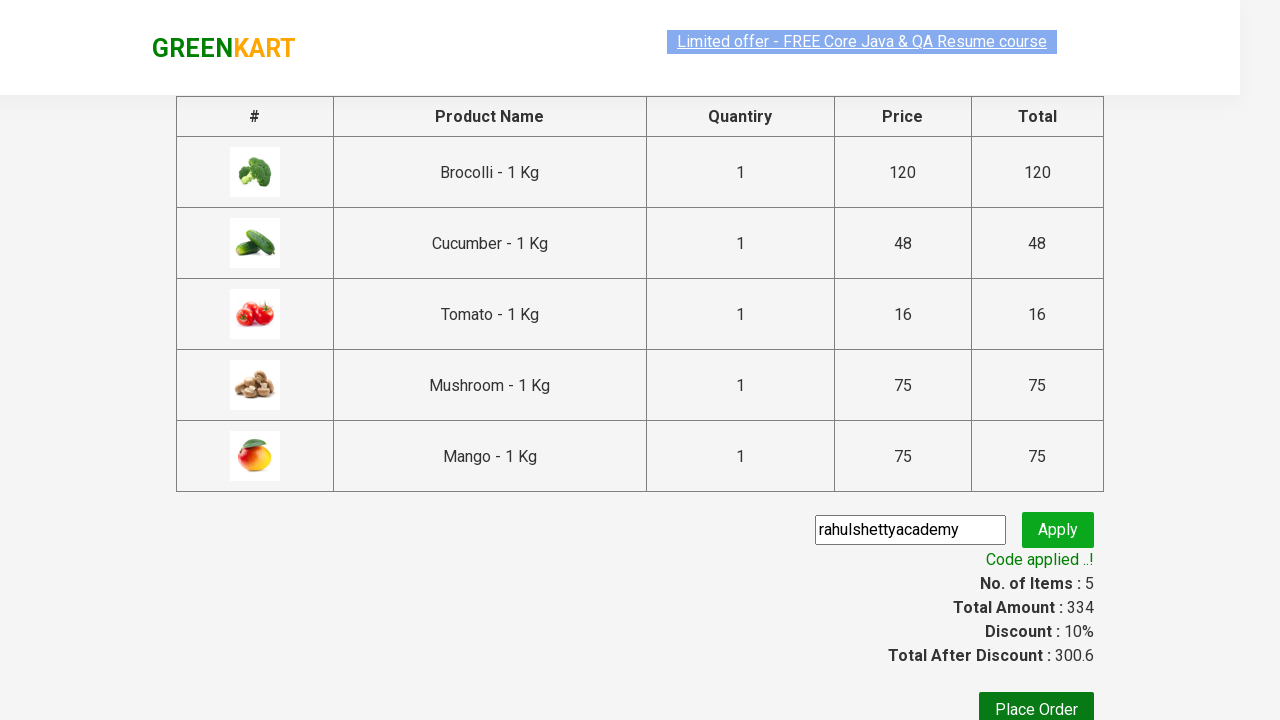